Tests filling a form inside a 6-level nested shadow DOM structure using iterative traversal.

Starting URL: https://app.cloudqa.io/home/AutomationPracticeForm

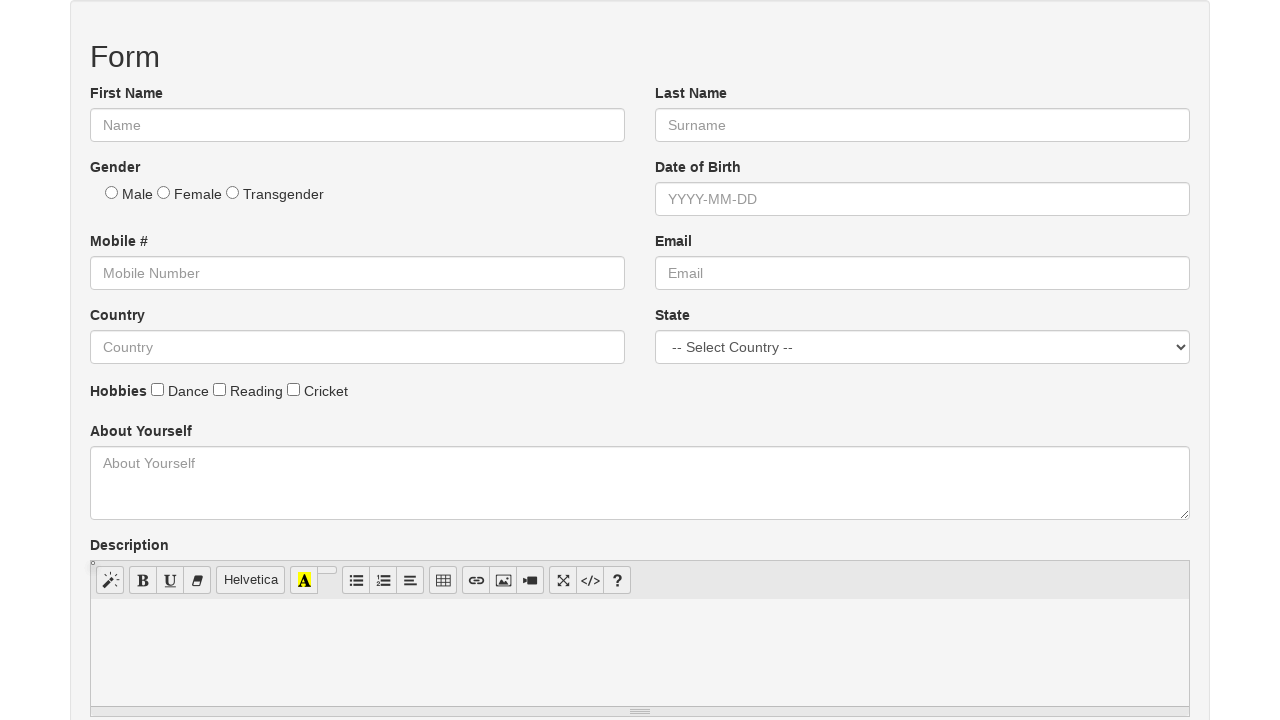

Located 6-level nested shadow DOM form element
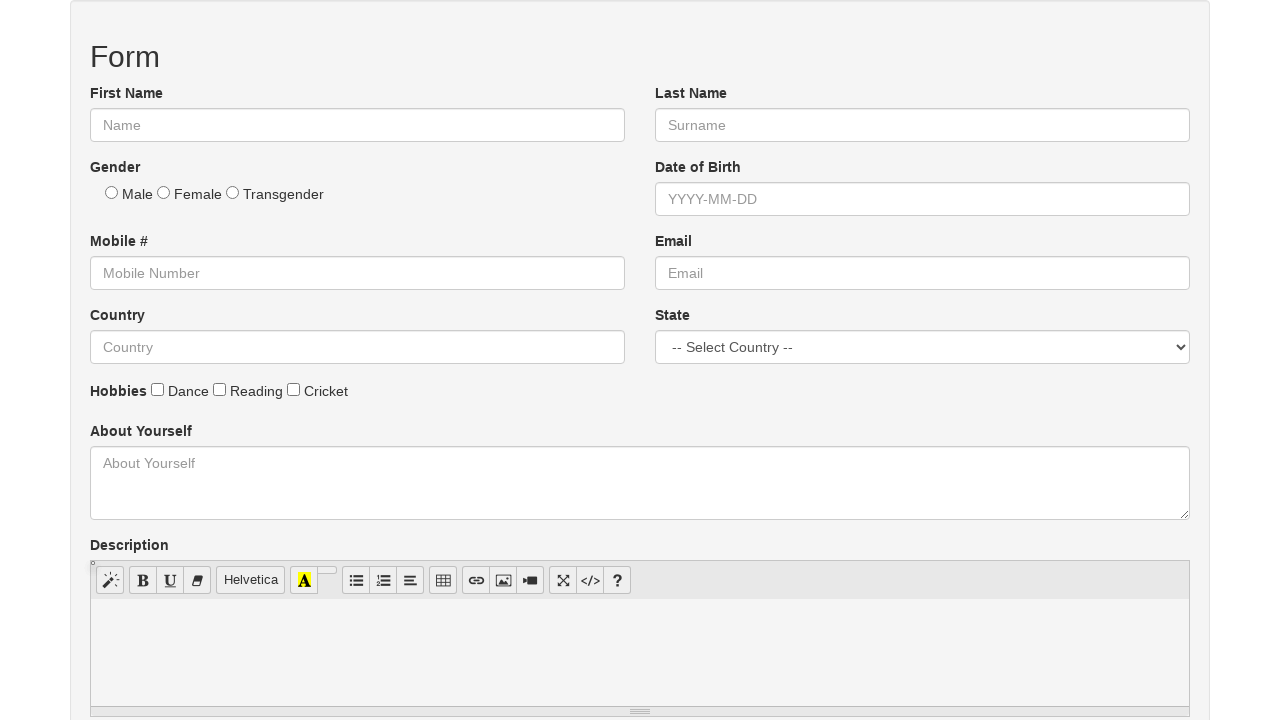

Filled first name field with 'Michael' inside nested shadow DOM on nestedshadow-form6 nestedshadow-form5 nestedshadow-form4 nestedshadow-form3 nest
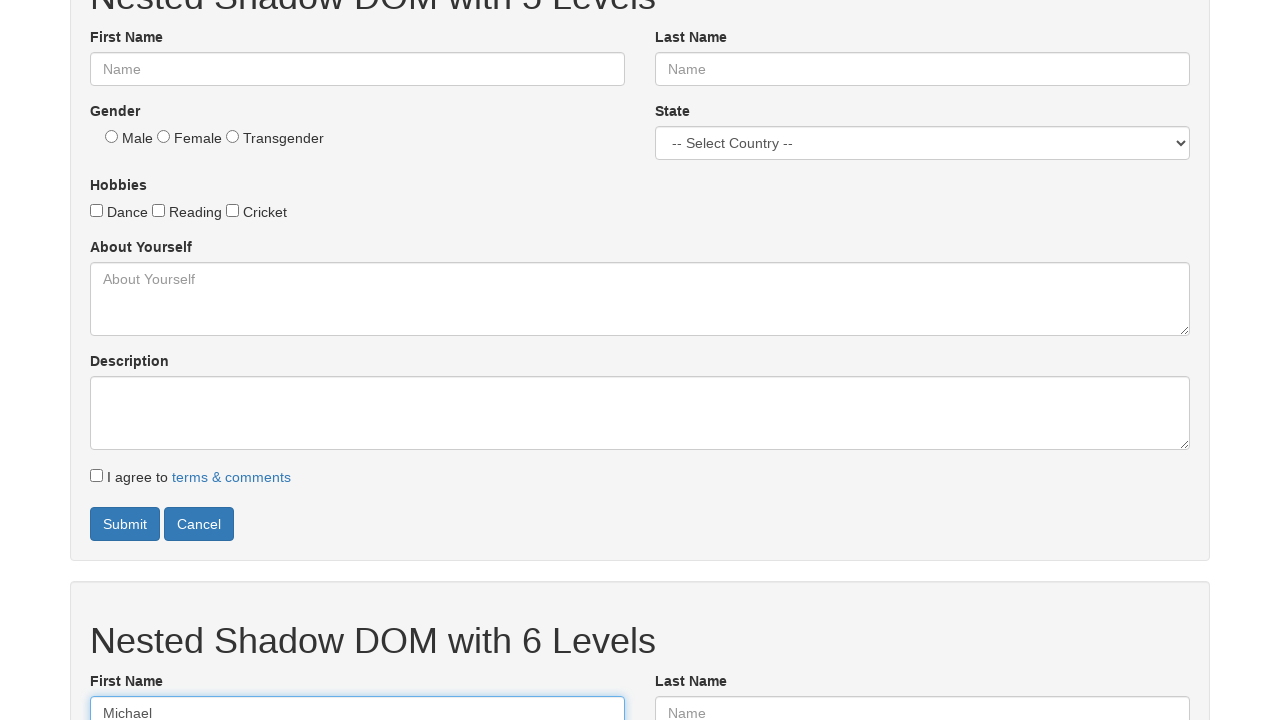

Filled last name field with 'Brown' inside nested shadow DOM on nestedshadow-form6 nestedshadow-form5 nestedshadow-form4 nestedshadow-form3 nest
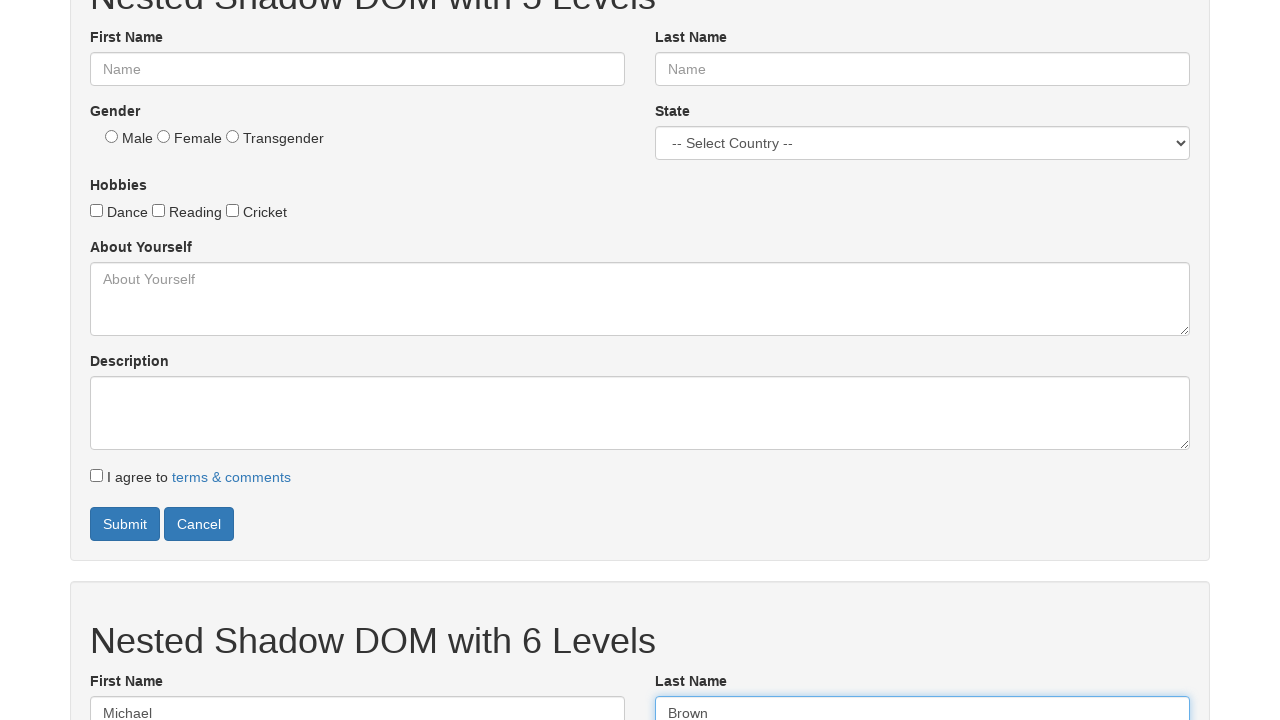

Selected 'Male' radio button inside nested shadow DOM at (112, 360) on nestedshadow-form6 nestedshadow-form5 nestedshadow-form4 nestedshadow-form3 nest
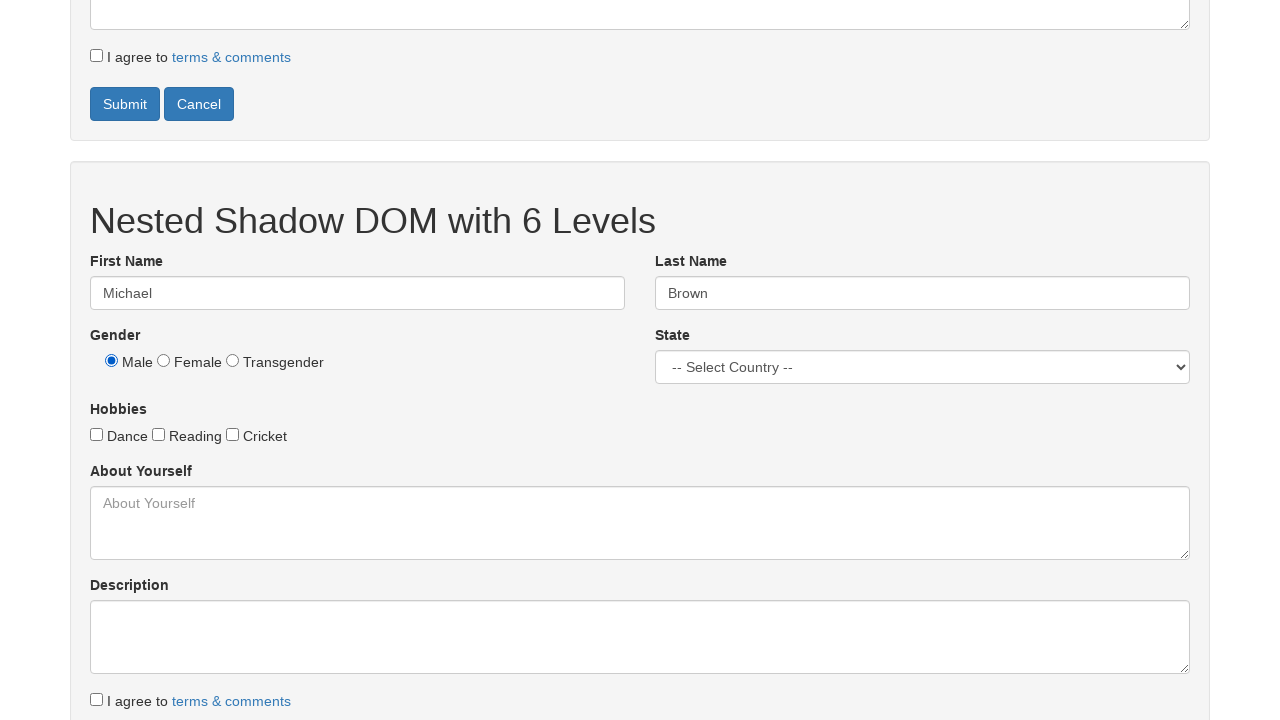

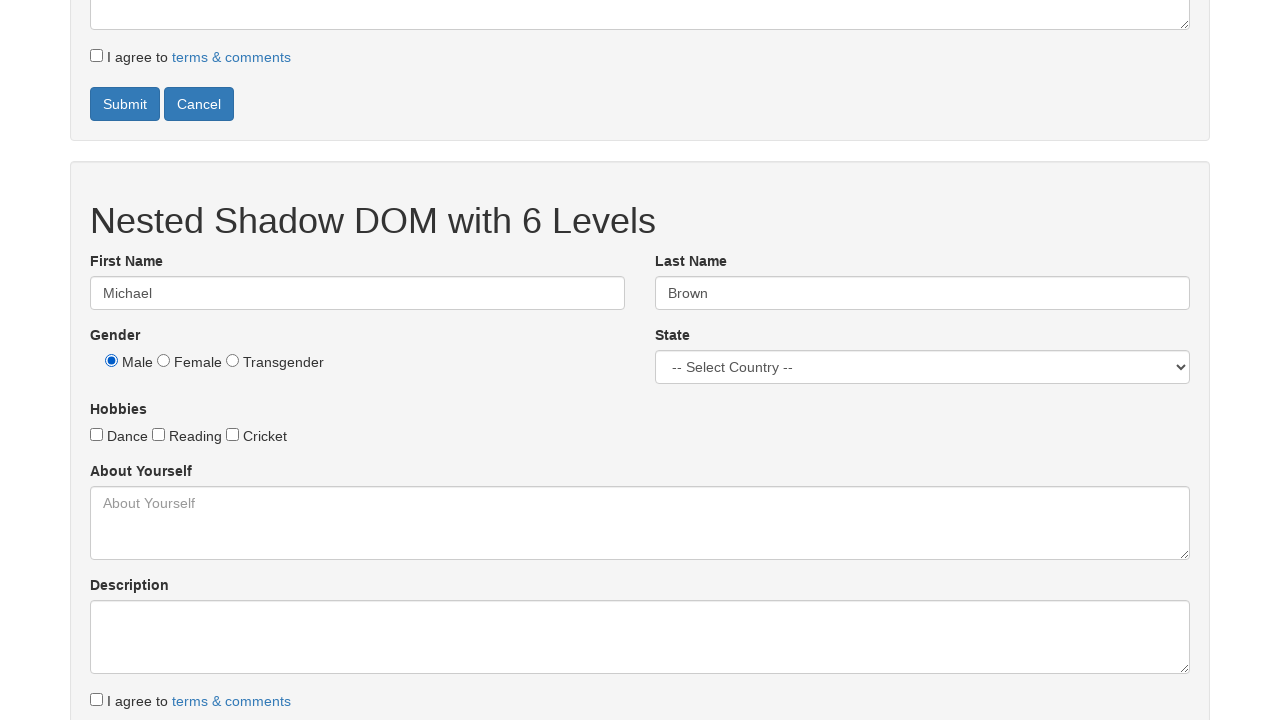